Tests that the todo counter displays the correct number of items as todos are added

Starting URL: https://demo.playwright.dev/todomvc

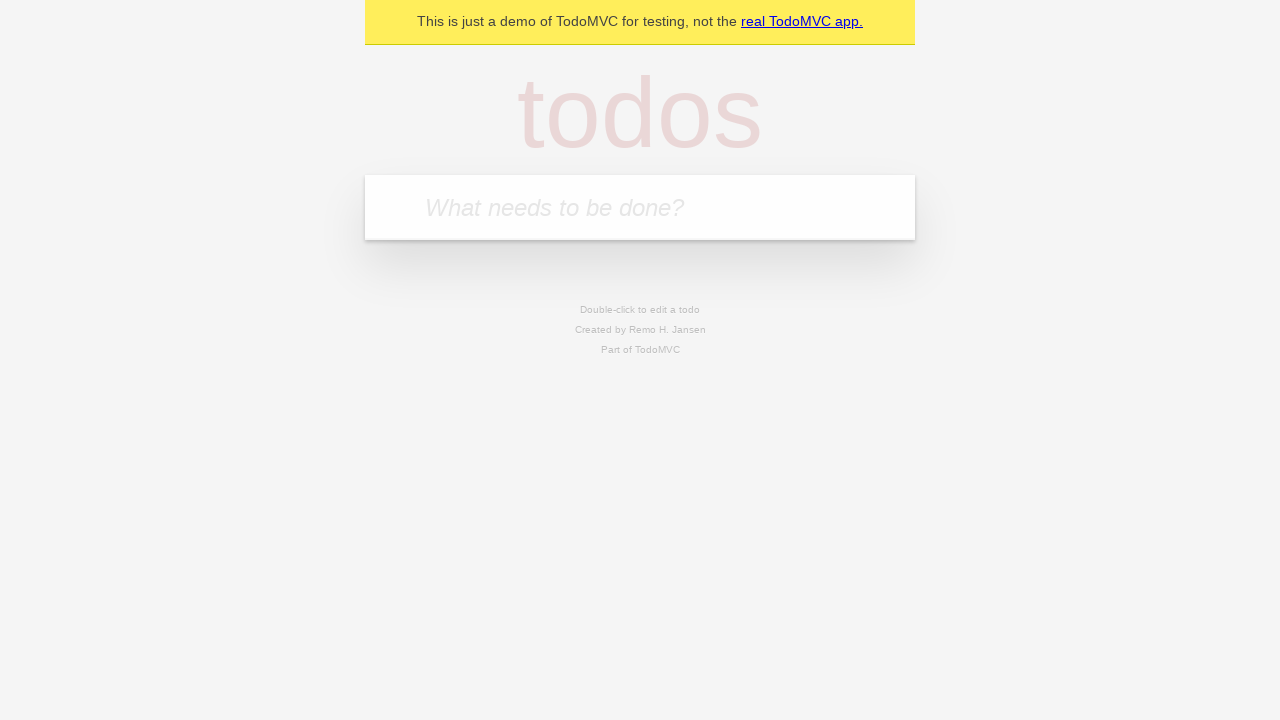

Located the todo input field with placeholder 'What needs to be done?'
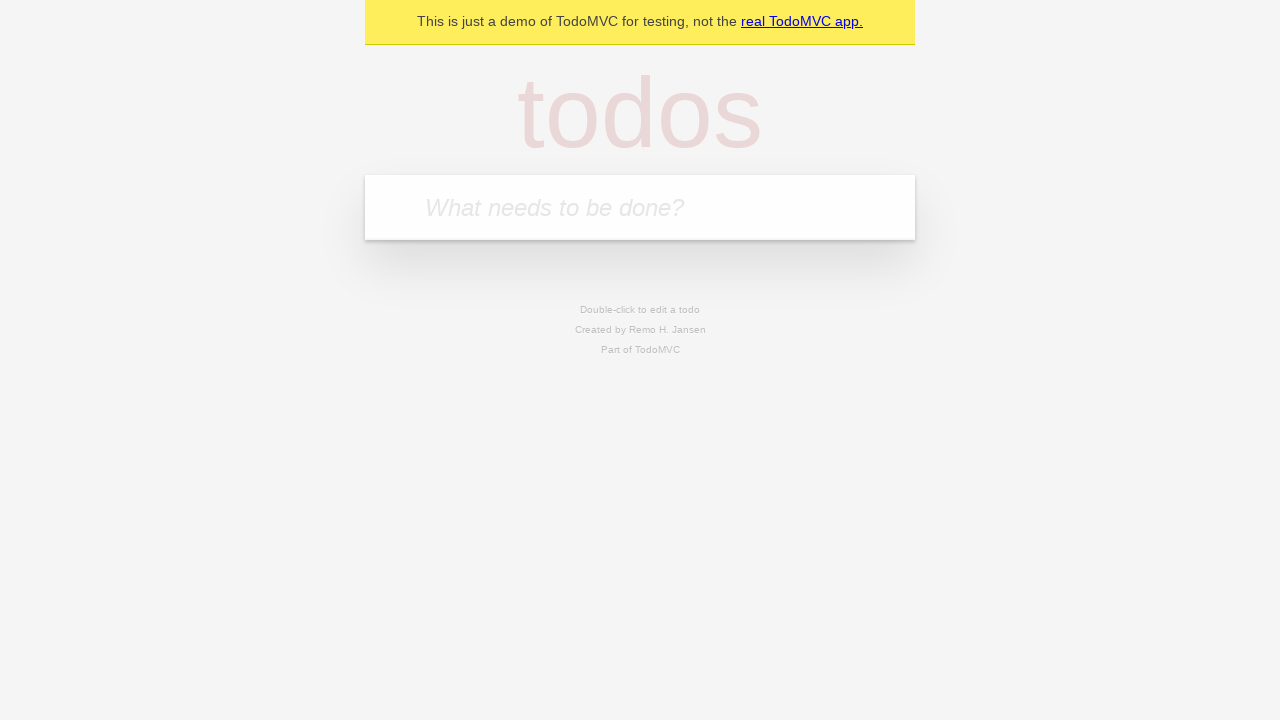

Filled todo input with 'watch monty python' on internal:attr=[placeholder="What needs to be done?"i]
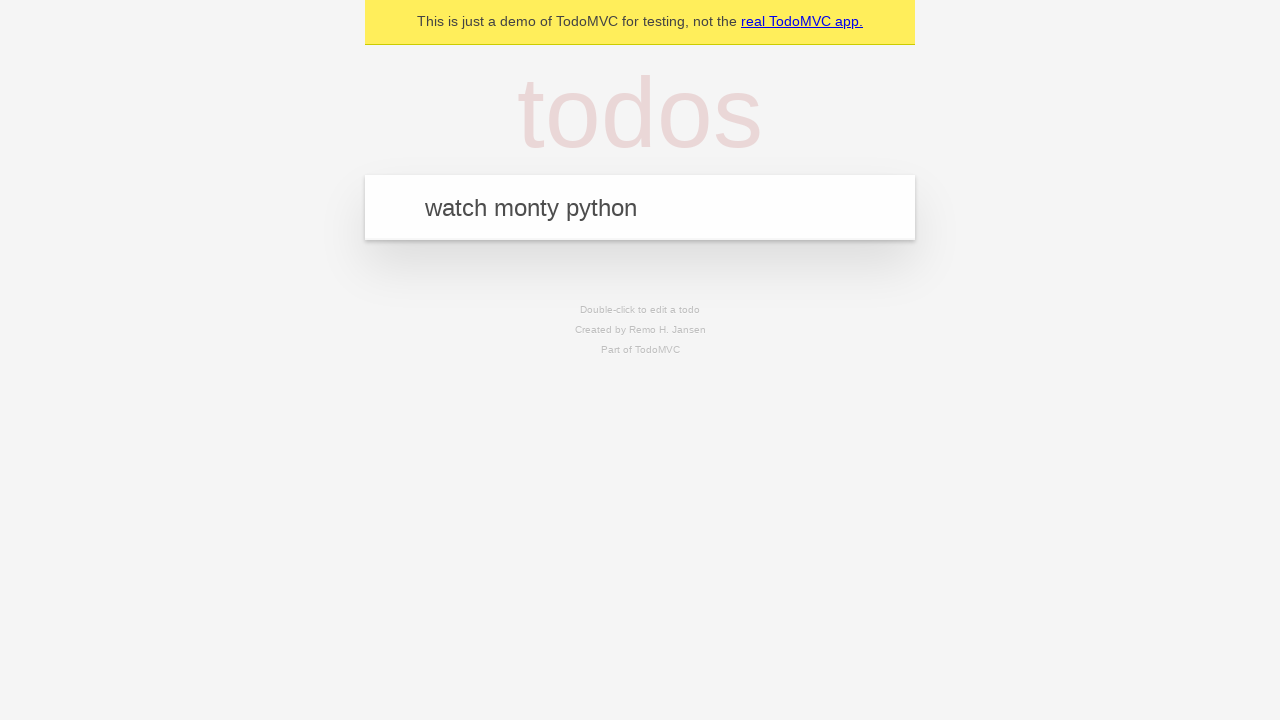

Pressed Enter to create first todo on internal:attr=[placeholder="What needs to be done?"i]
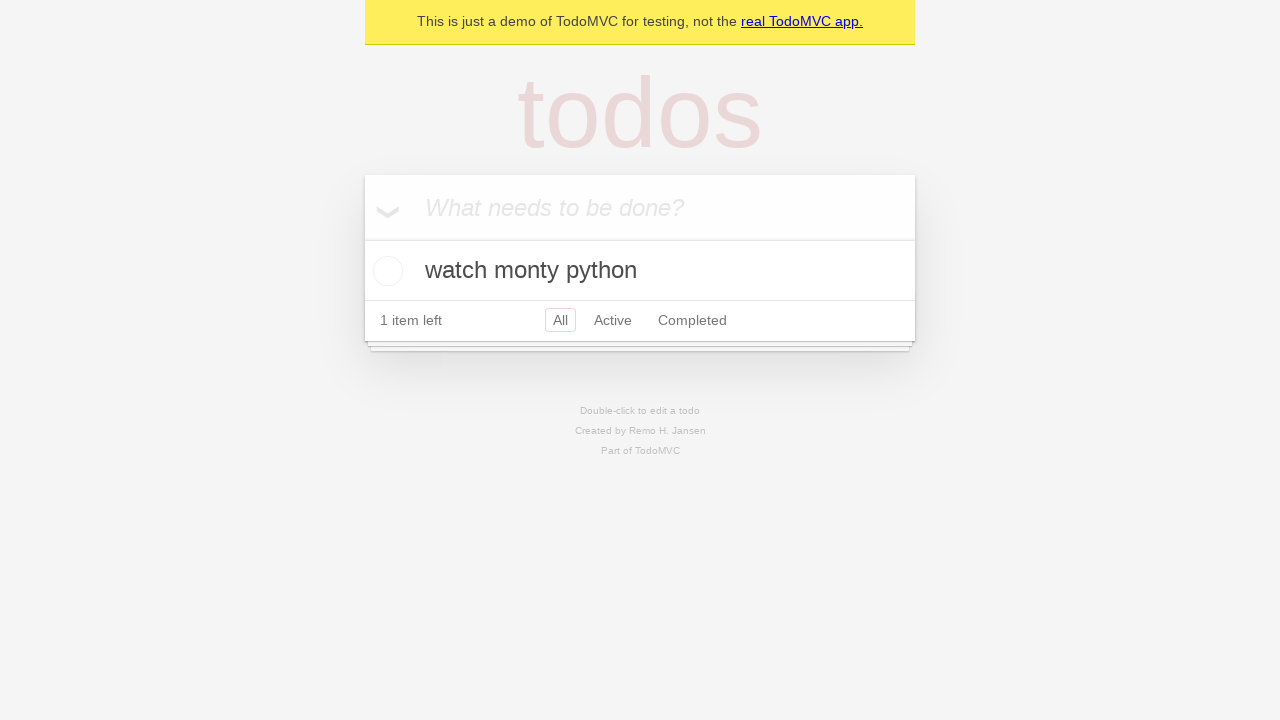

Todo counter element appeared after first todo created
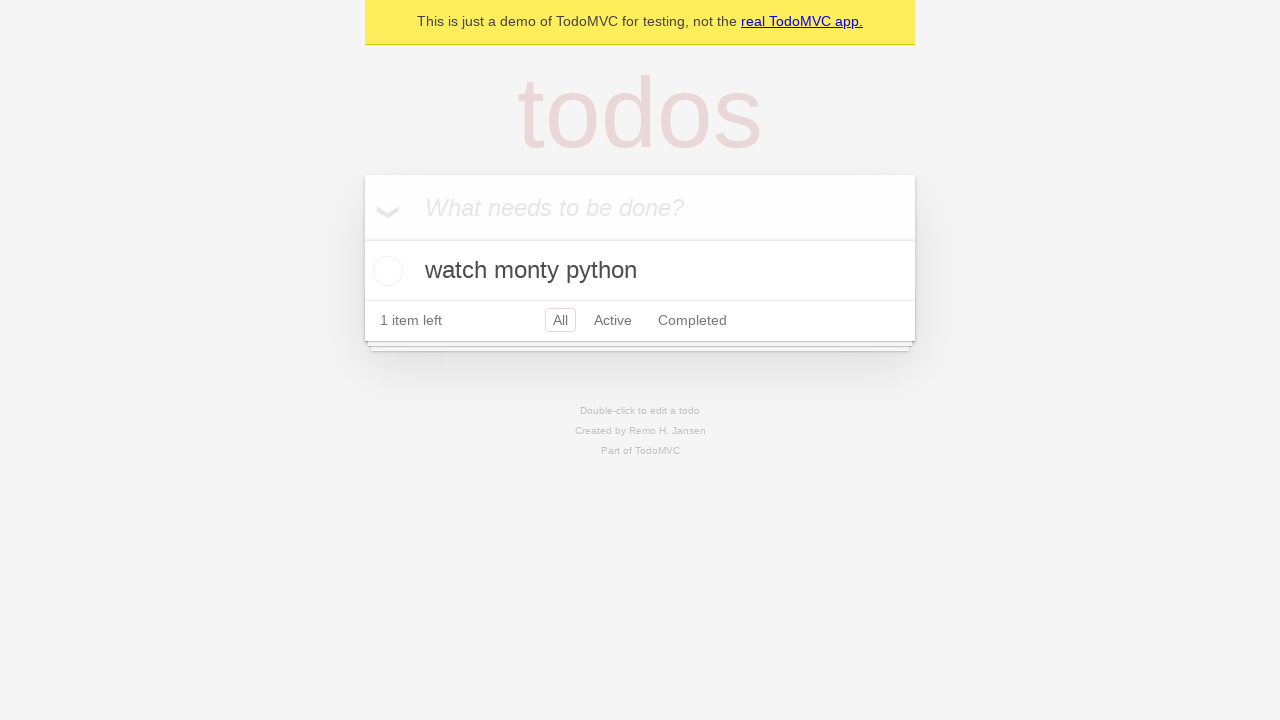

Filled todo input with 'feed the cat' on internal:attr=[placeholder="What needs to be done?"i]
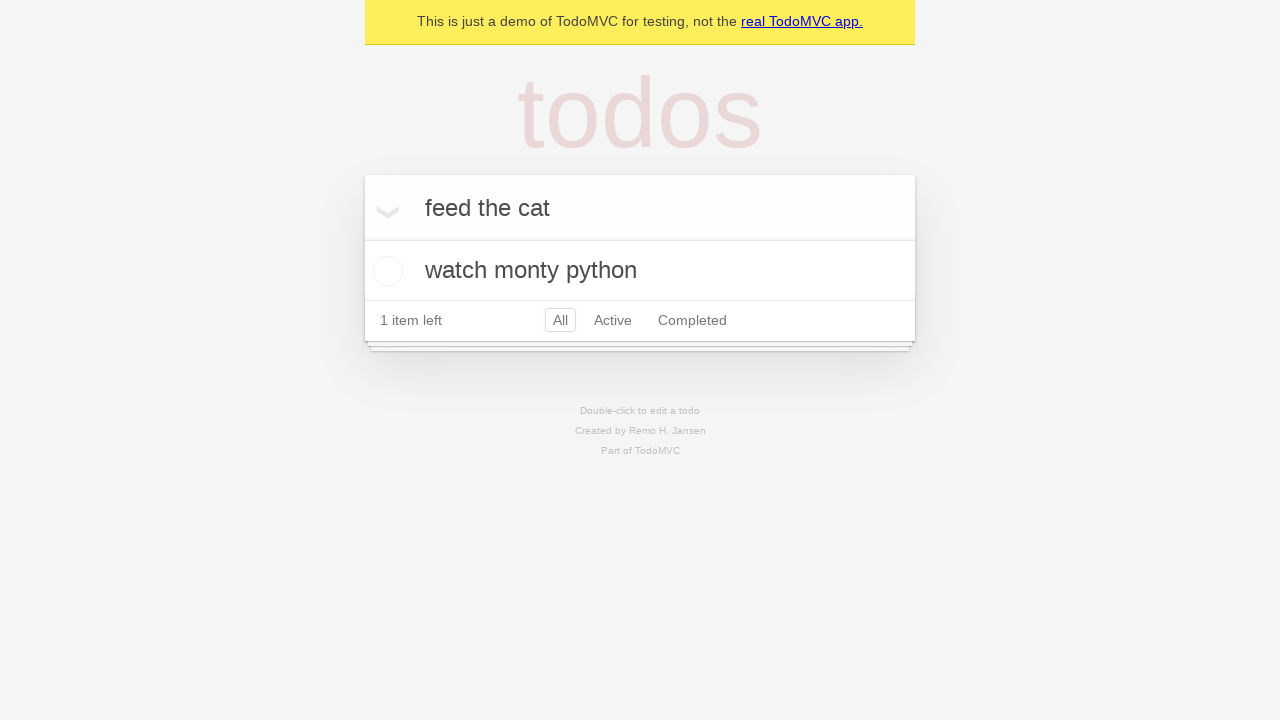

Pressed Enter to create second todo on internal:attr=[placeholder="What needs to be done?"i]
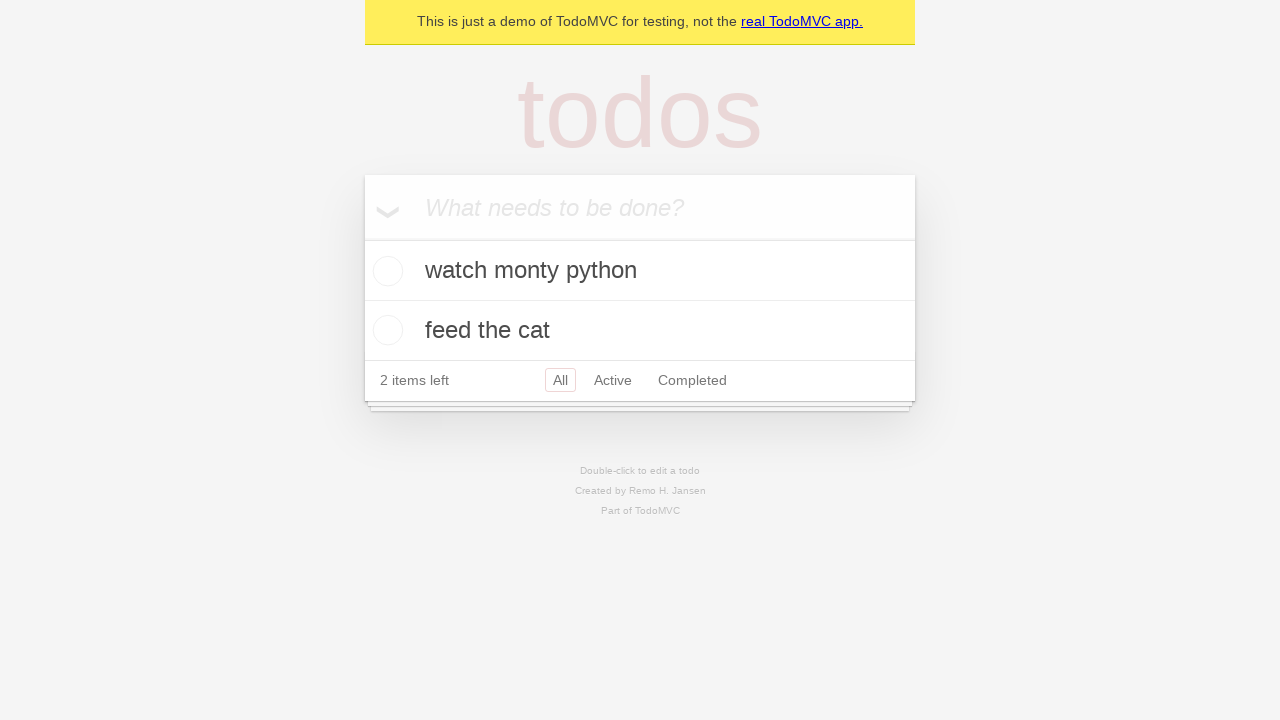

Todo counter updated to display '2 items left'
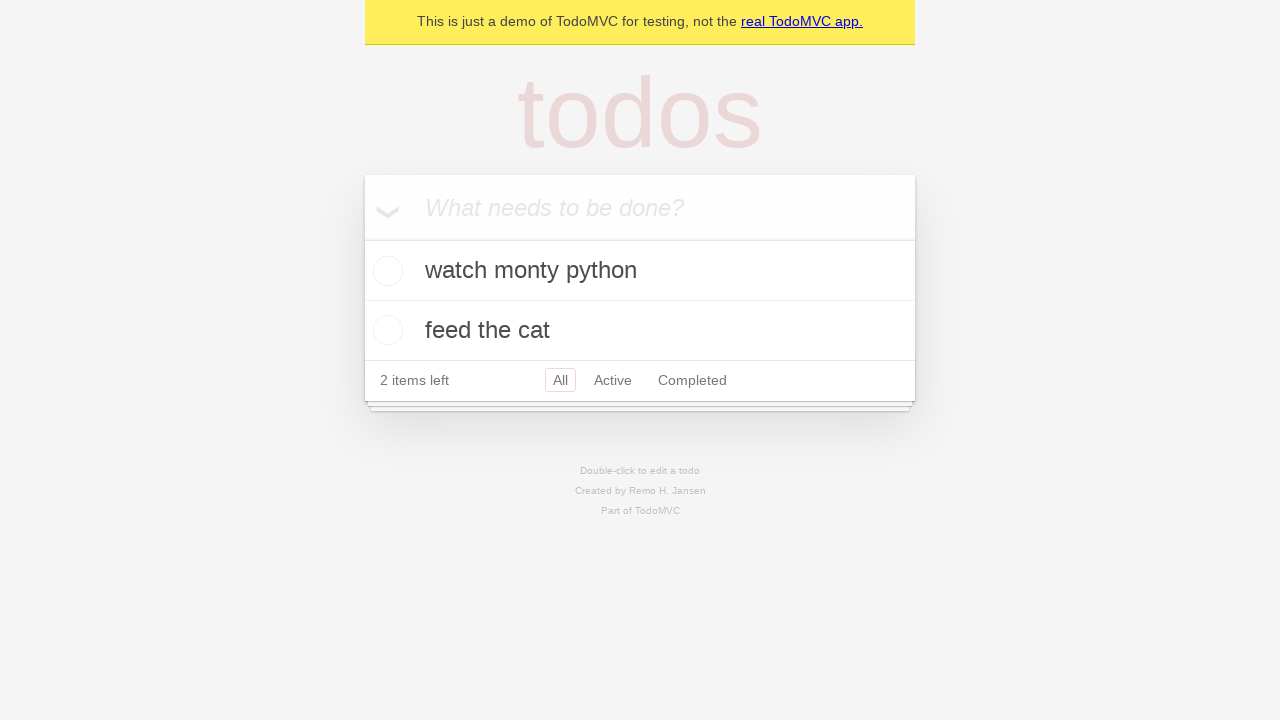

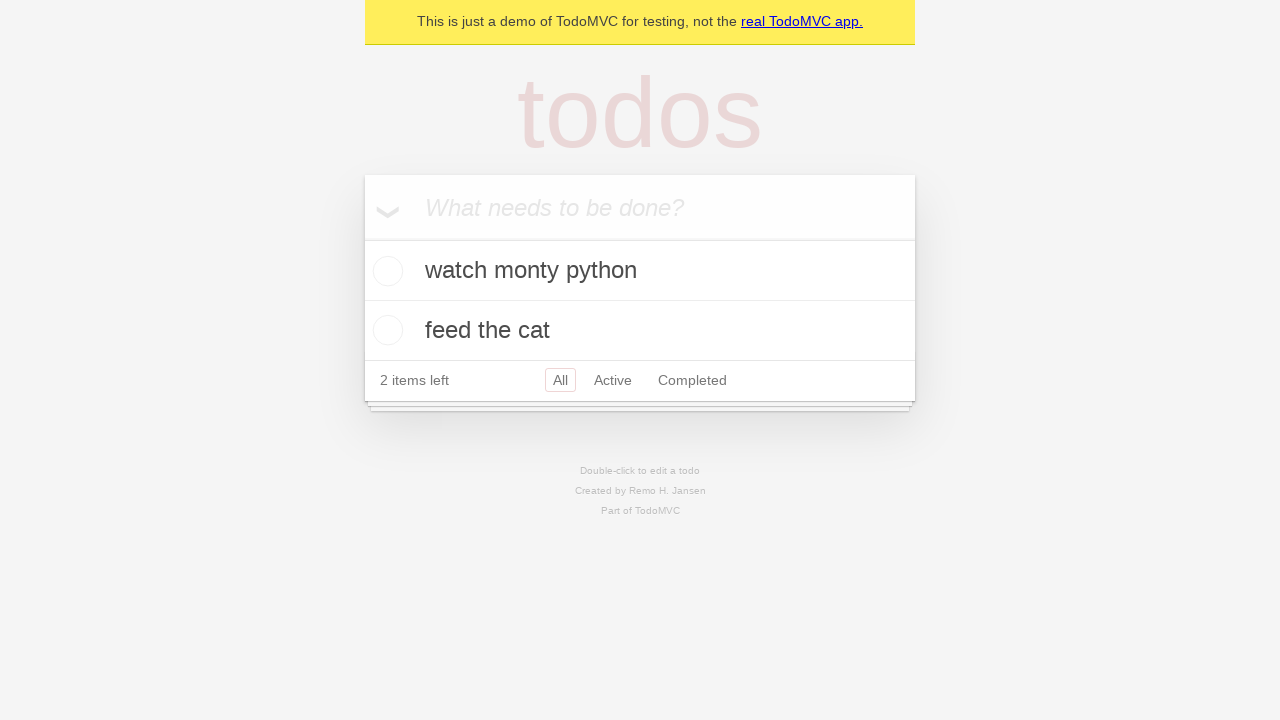